Tests the ATP Tennis page navigation by verifying the page header exists, opening a submenu, and clicking through to the ATP rates page to verify correct navigation.

Starting URL: https://m.sport-express.ru/tennis/atp/

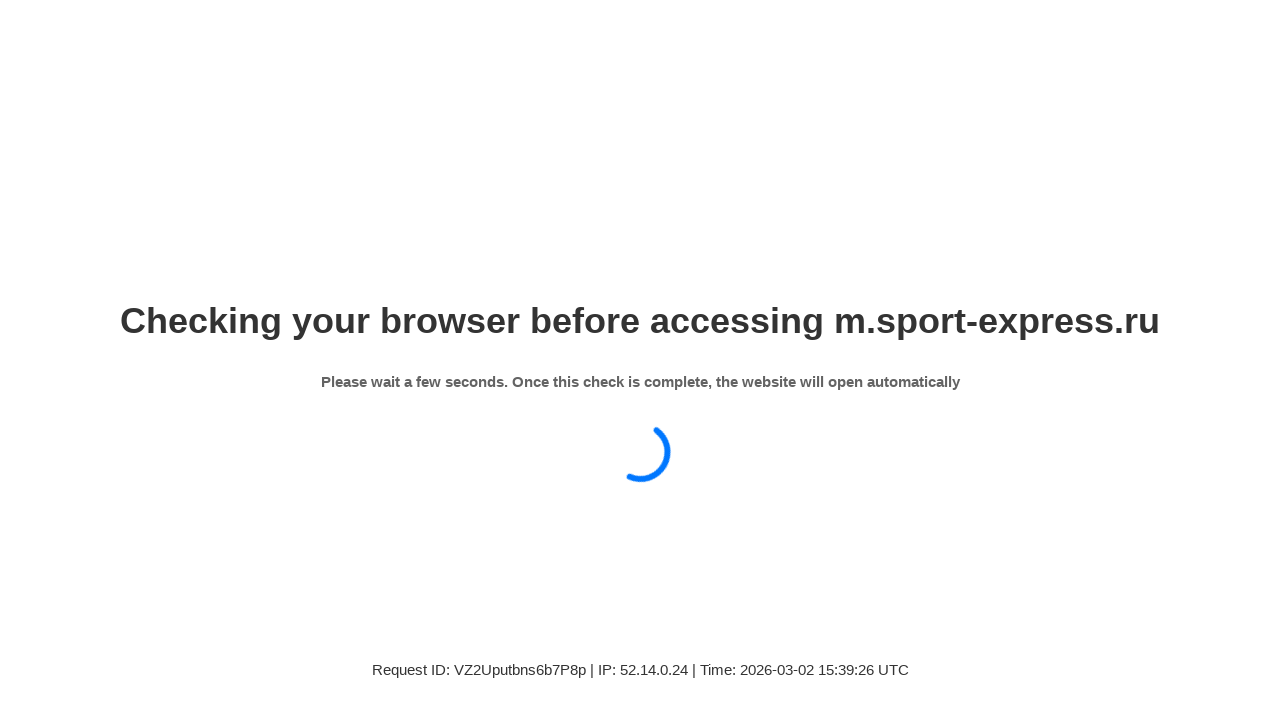

Waited for page to load (networkidle state)
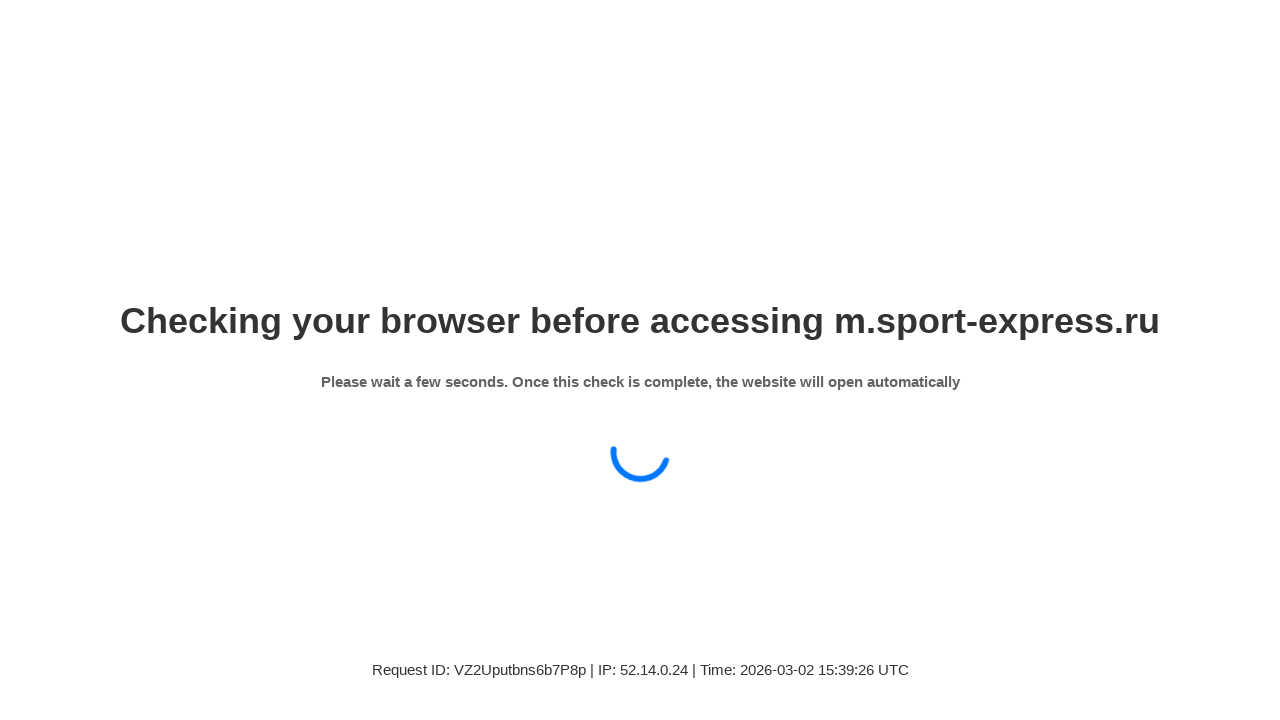

Verified ATP Tennis page header exists
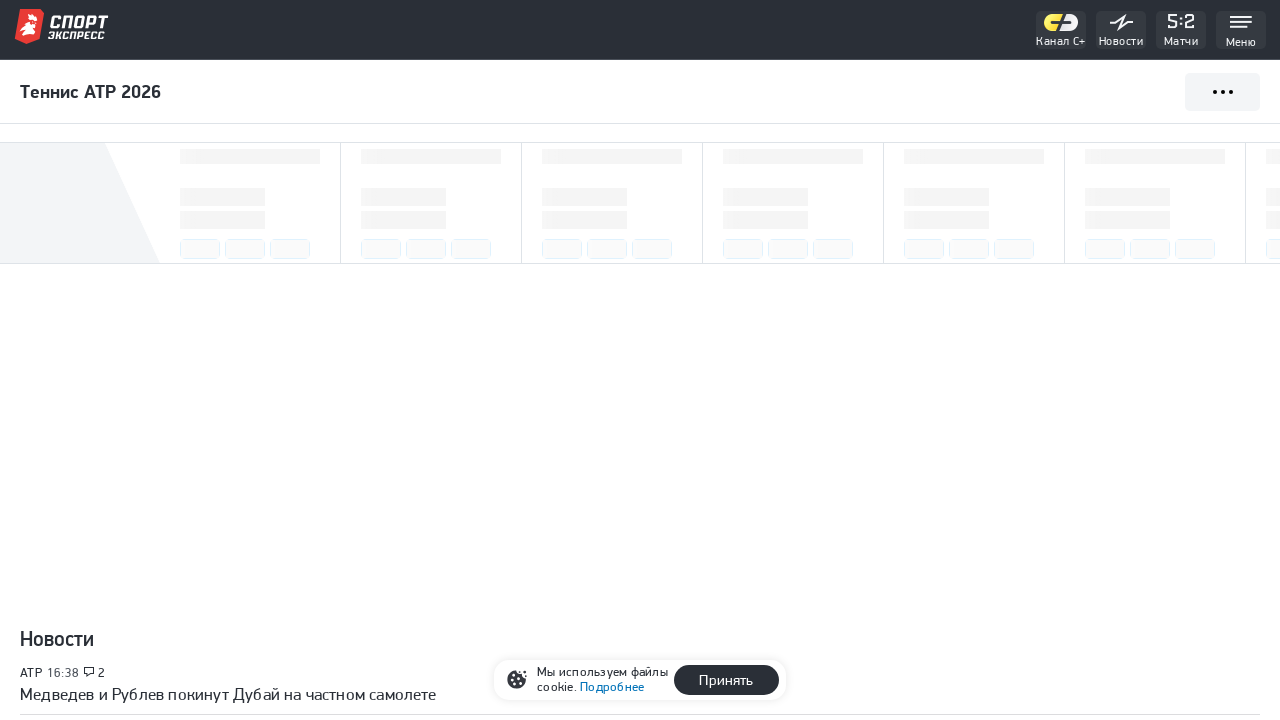

Opened submenu by clicking submenu button at (1222, 92) on div.se-subpopup-menu__button
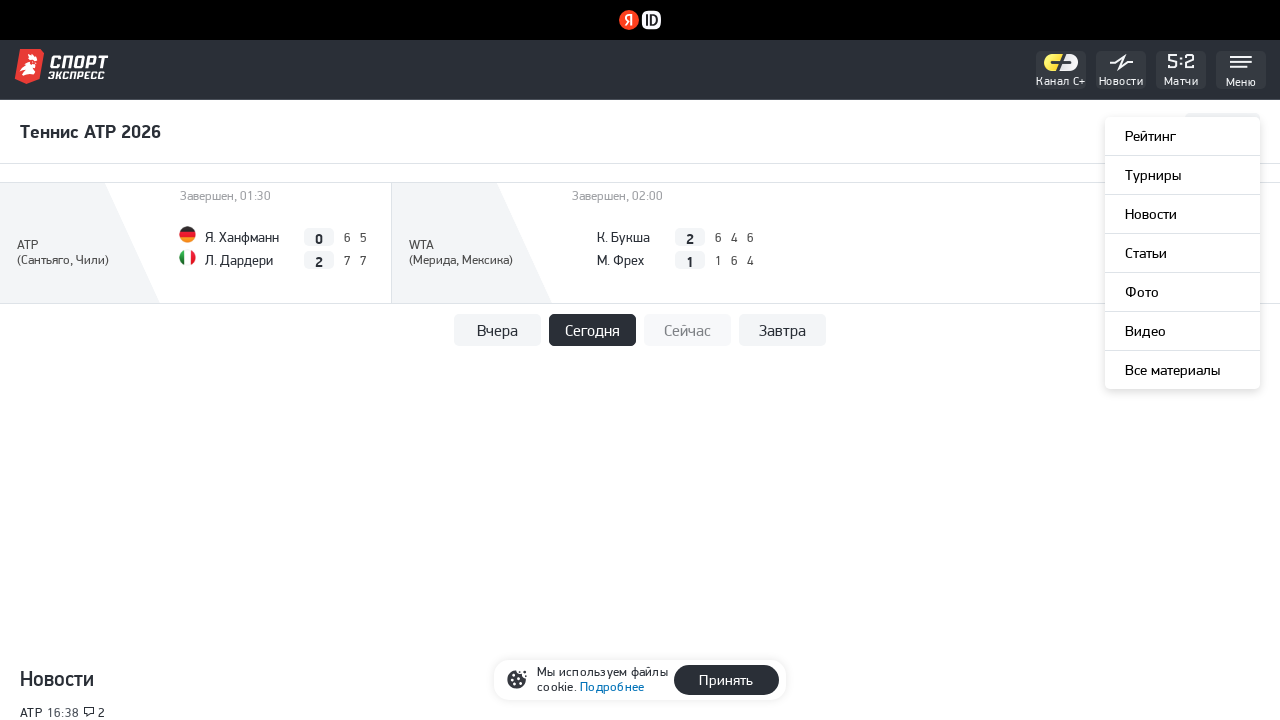

Clicked ATP rates link at (1182, 136) on a[href='https://www.sport-express.ru/tennis/L/rates/atp/']
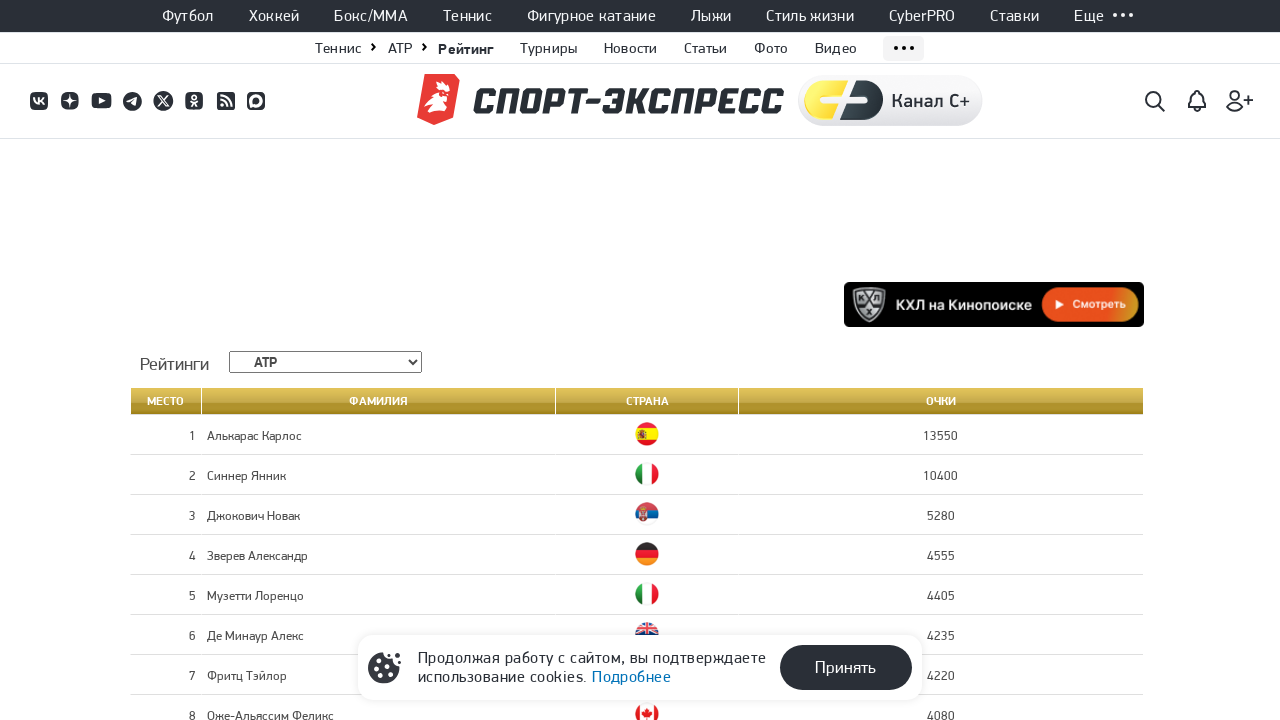

Successfully navigated to ATP rates page
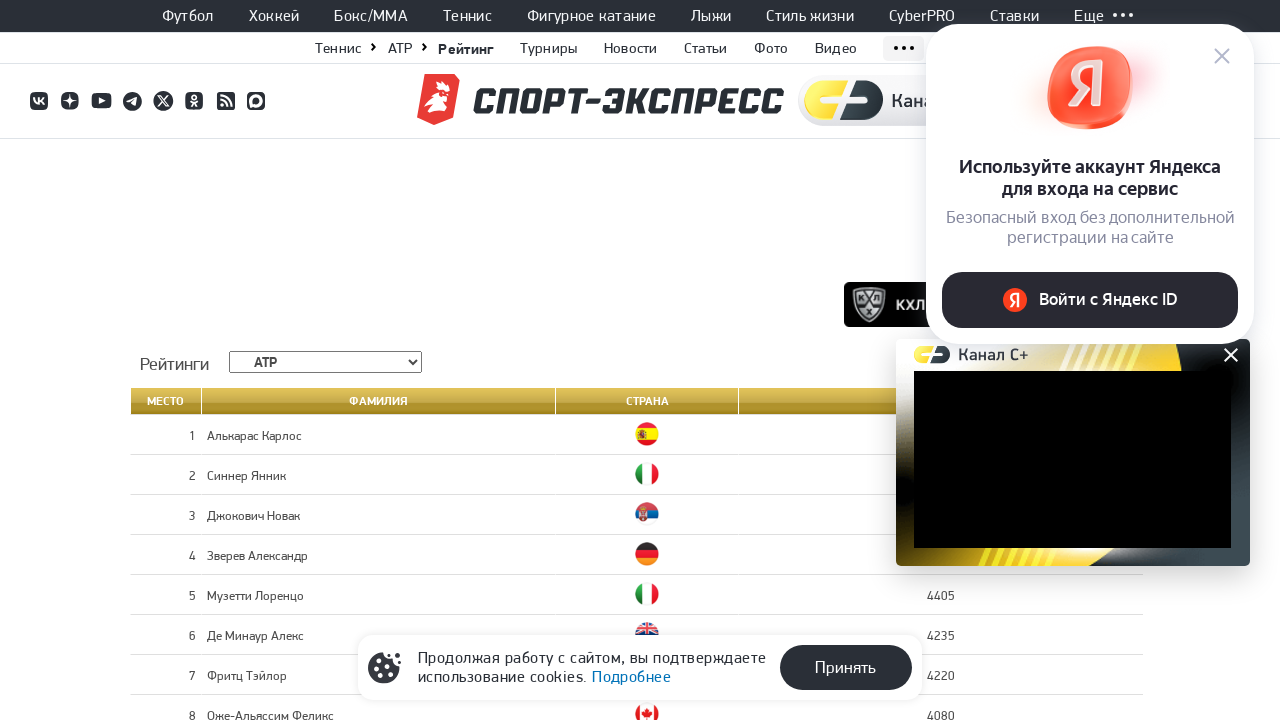

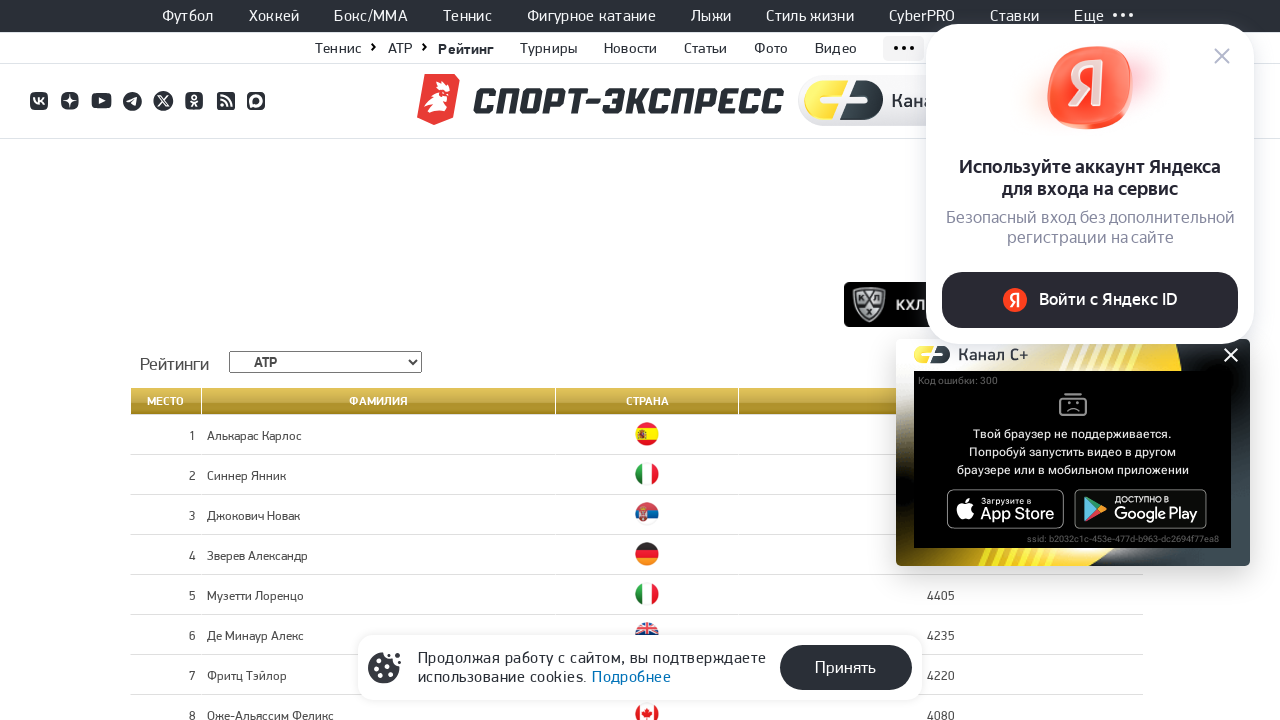